Tests that clicking the registration button navigates to and displays the registration form on the Koel app

Starting URL: https://qa.koel.app/

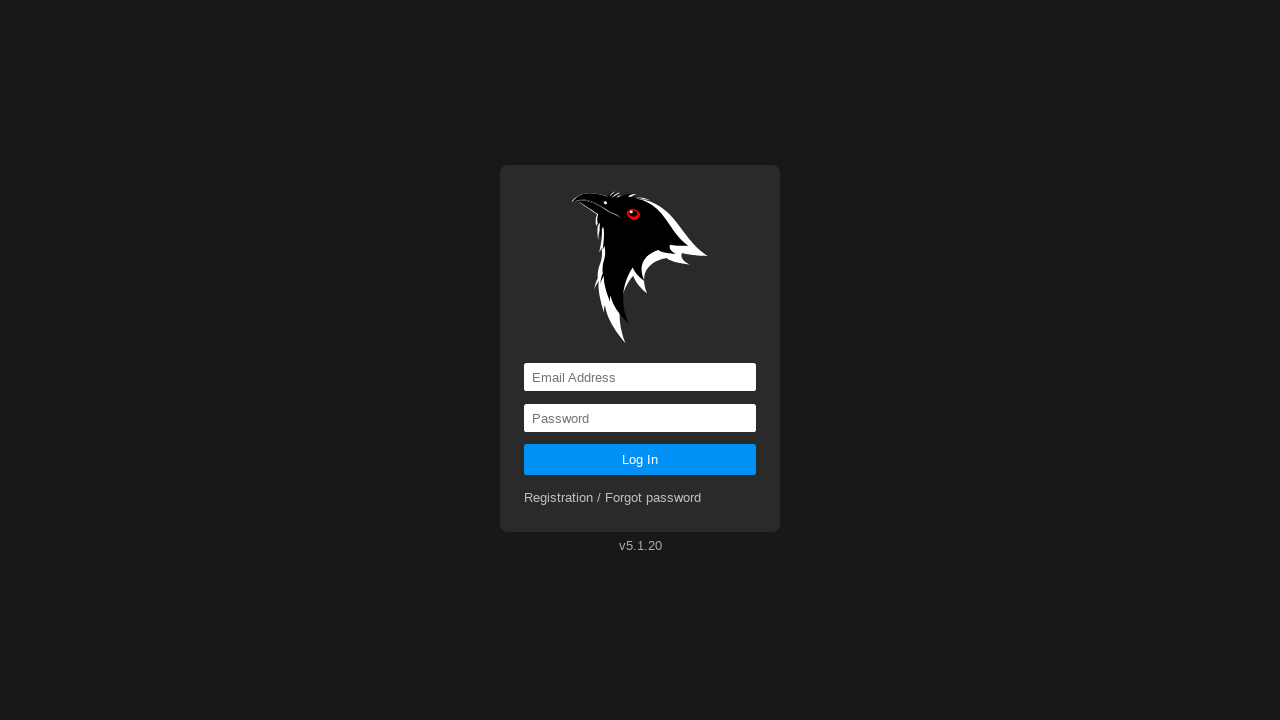

Clicked registration button to navigate to registration form at (613, 498) on div > a[href='registration']
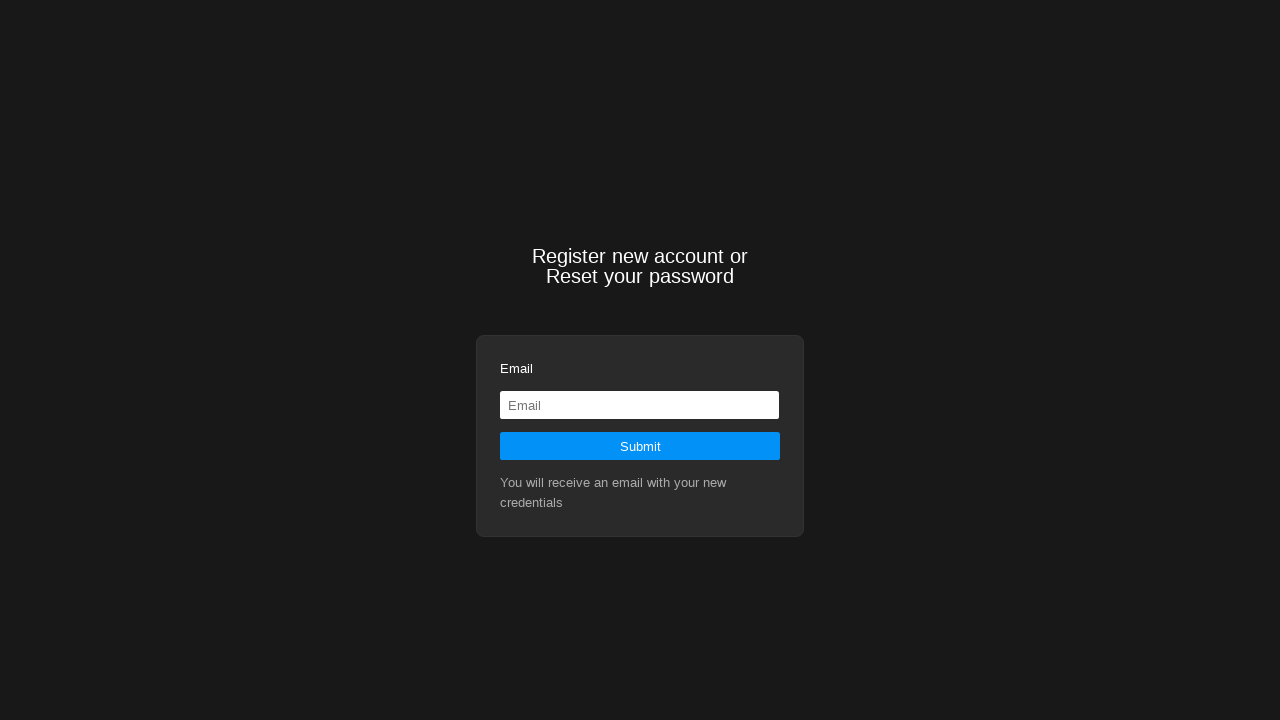

Registration form loaded and selector found
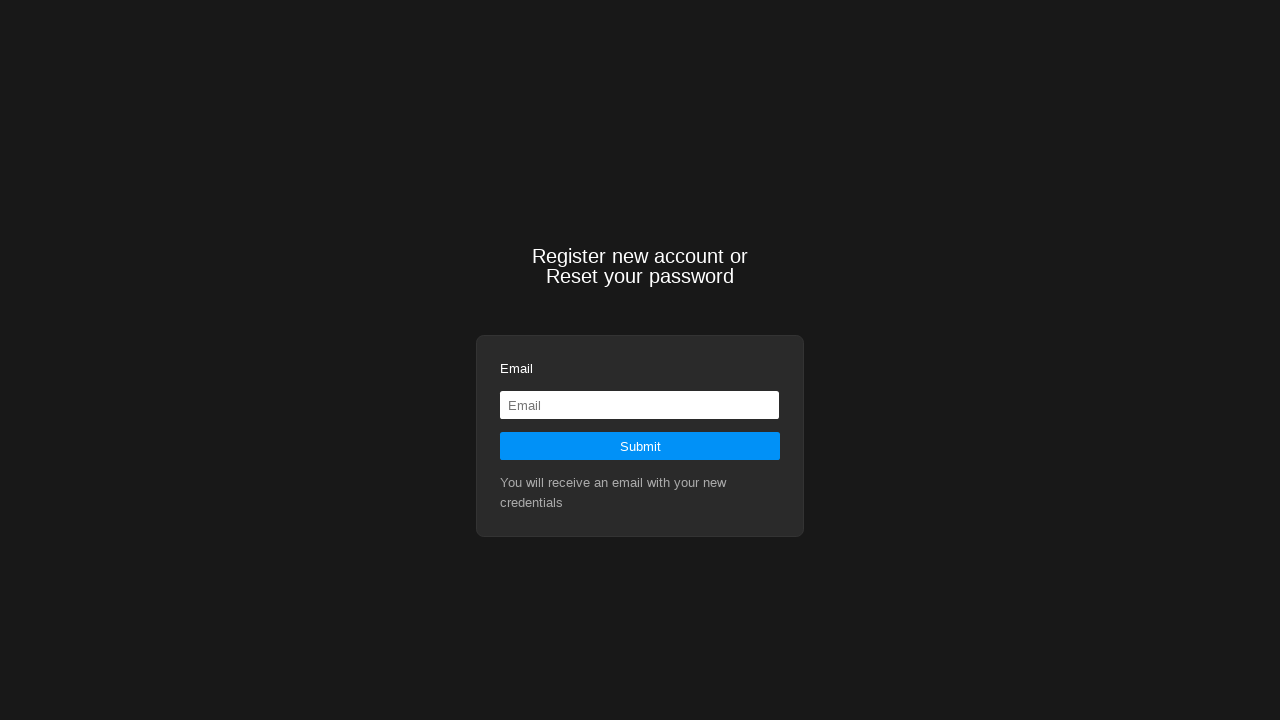

Verified registration form is visible on page
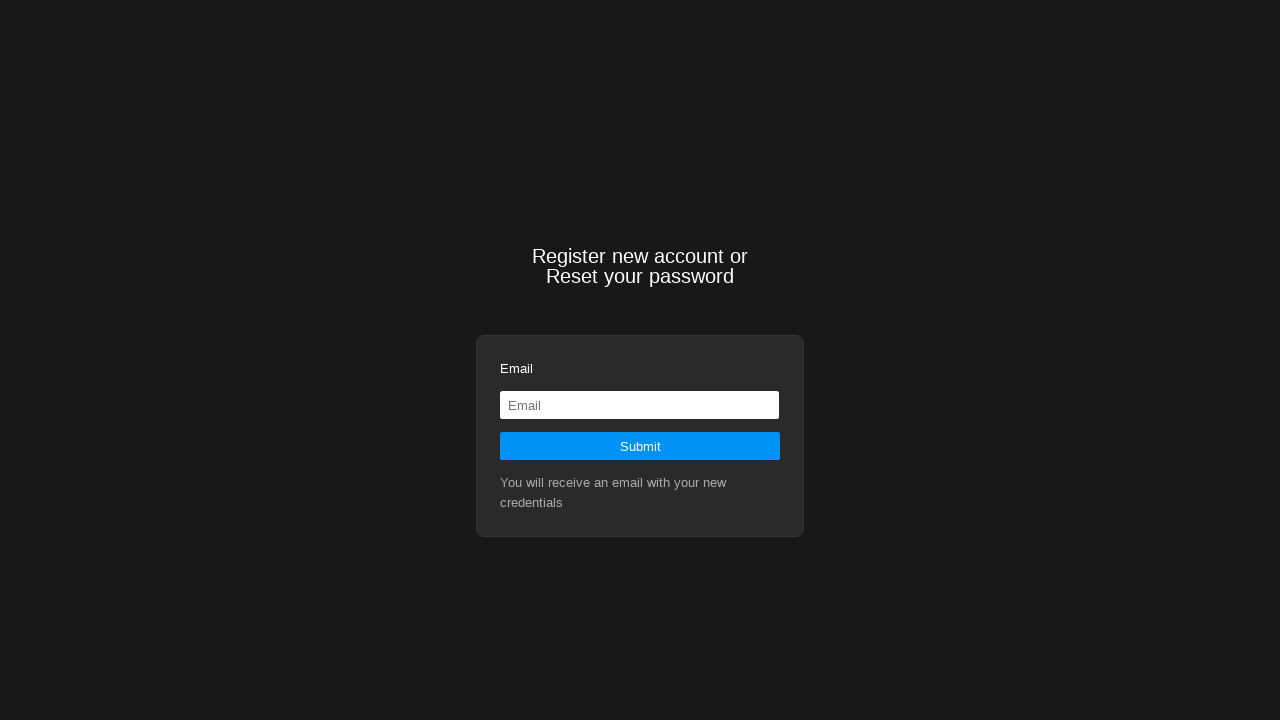

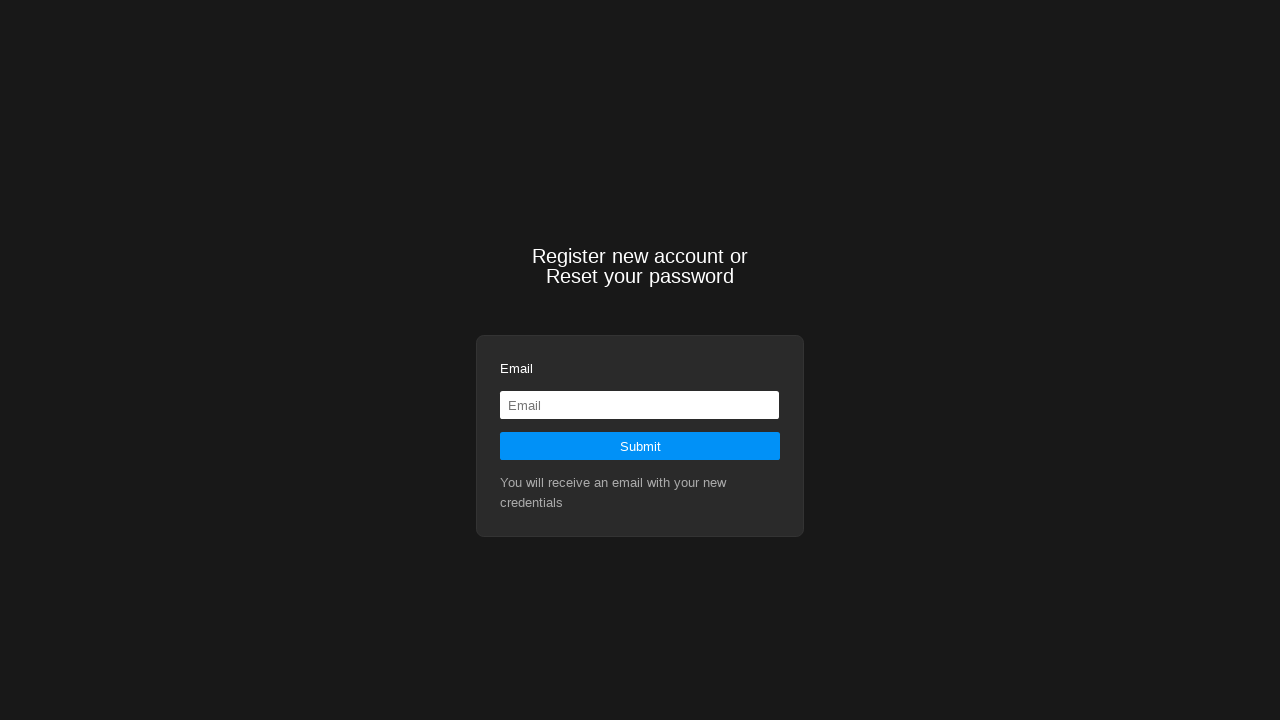